Navigates to the Selenium website, maximizes the browser window, and verifies the page title matches the expected value.

Starting URL: https://www.selenium.dev/

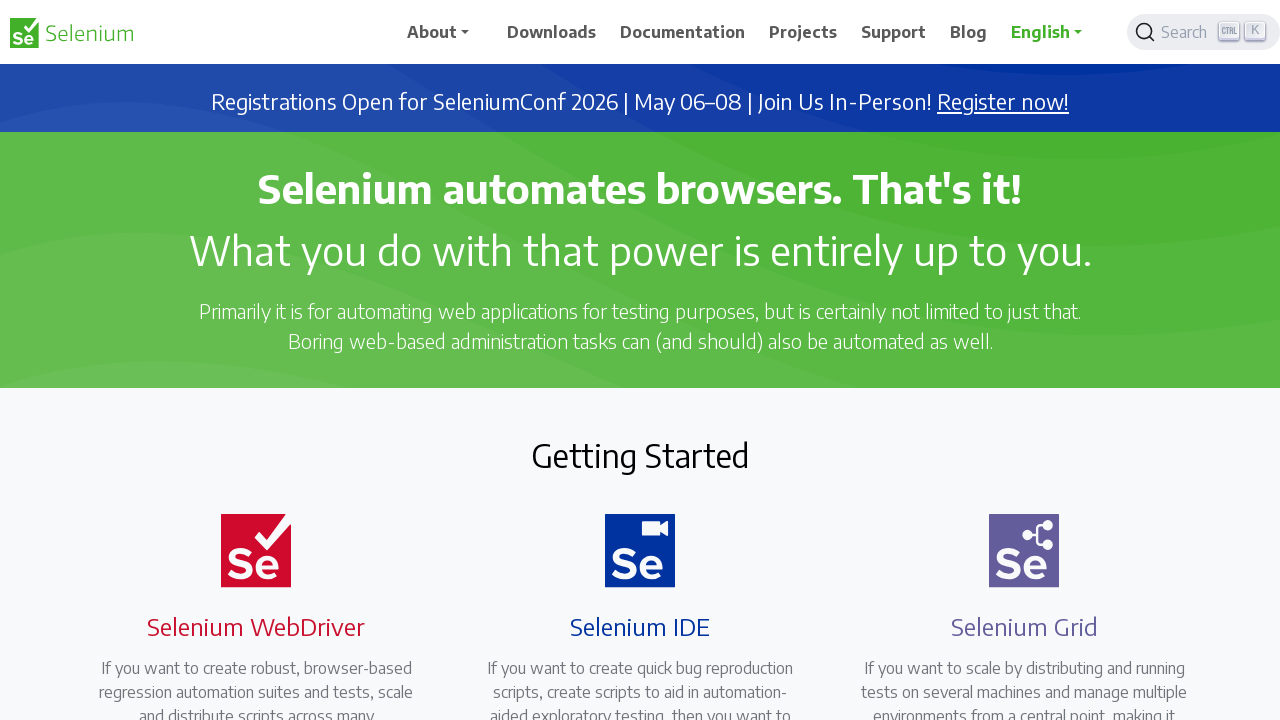

Set browser viewport to 1920x1080 to maximize window
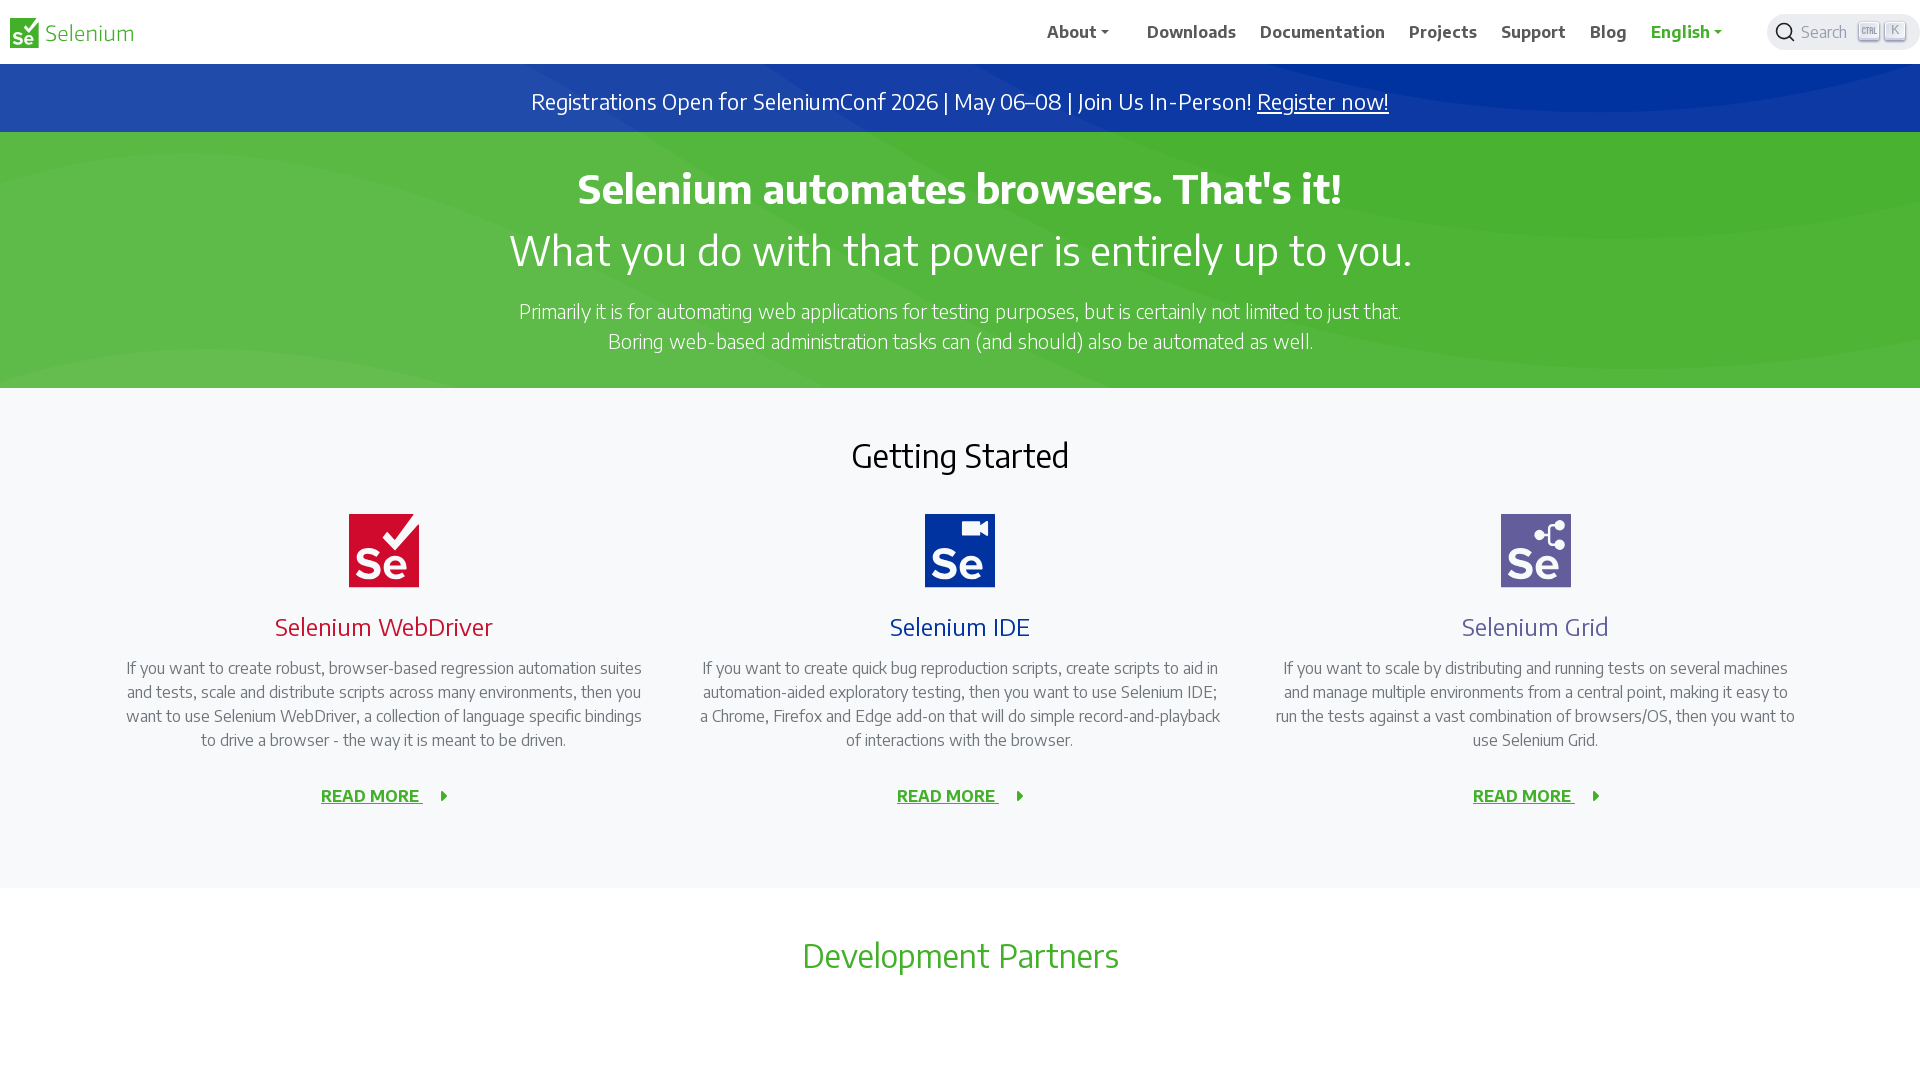

Waited for page DOM content to load
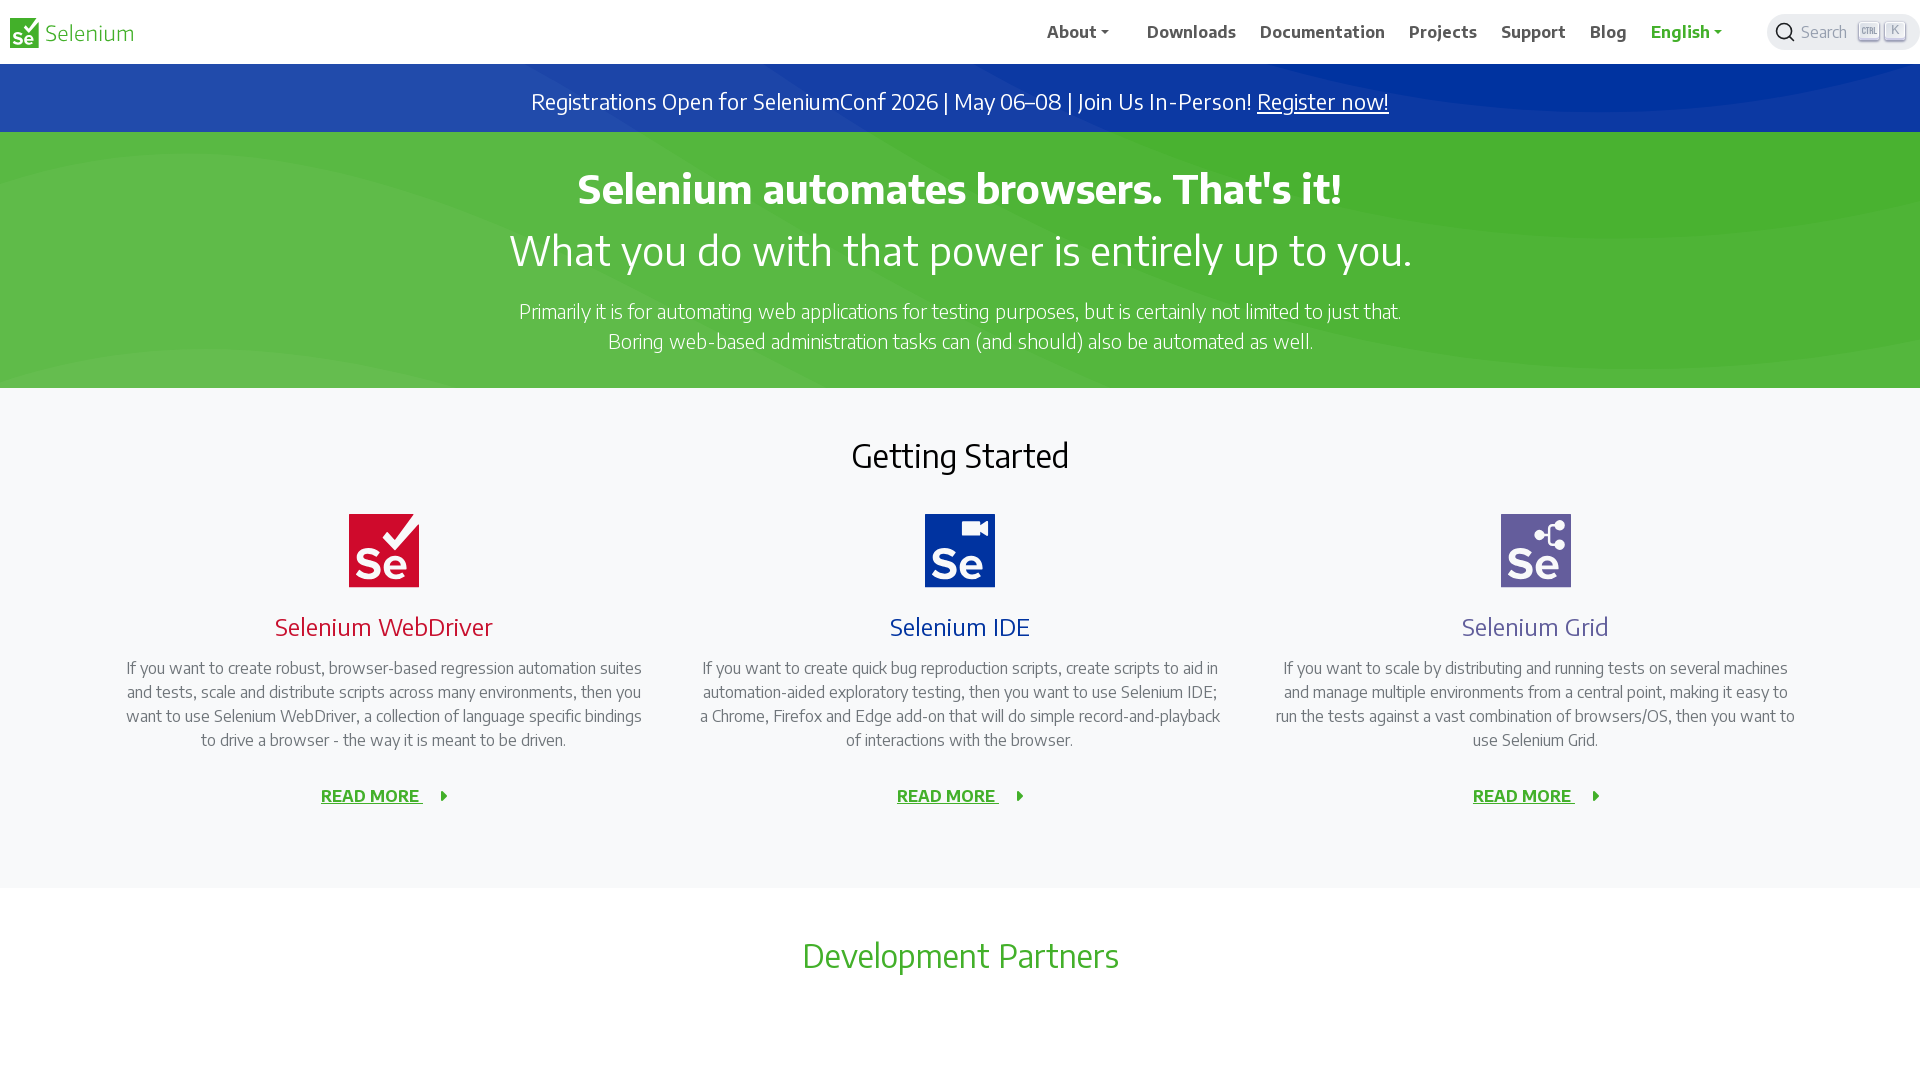

Retrieved page title: 'Selenium'
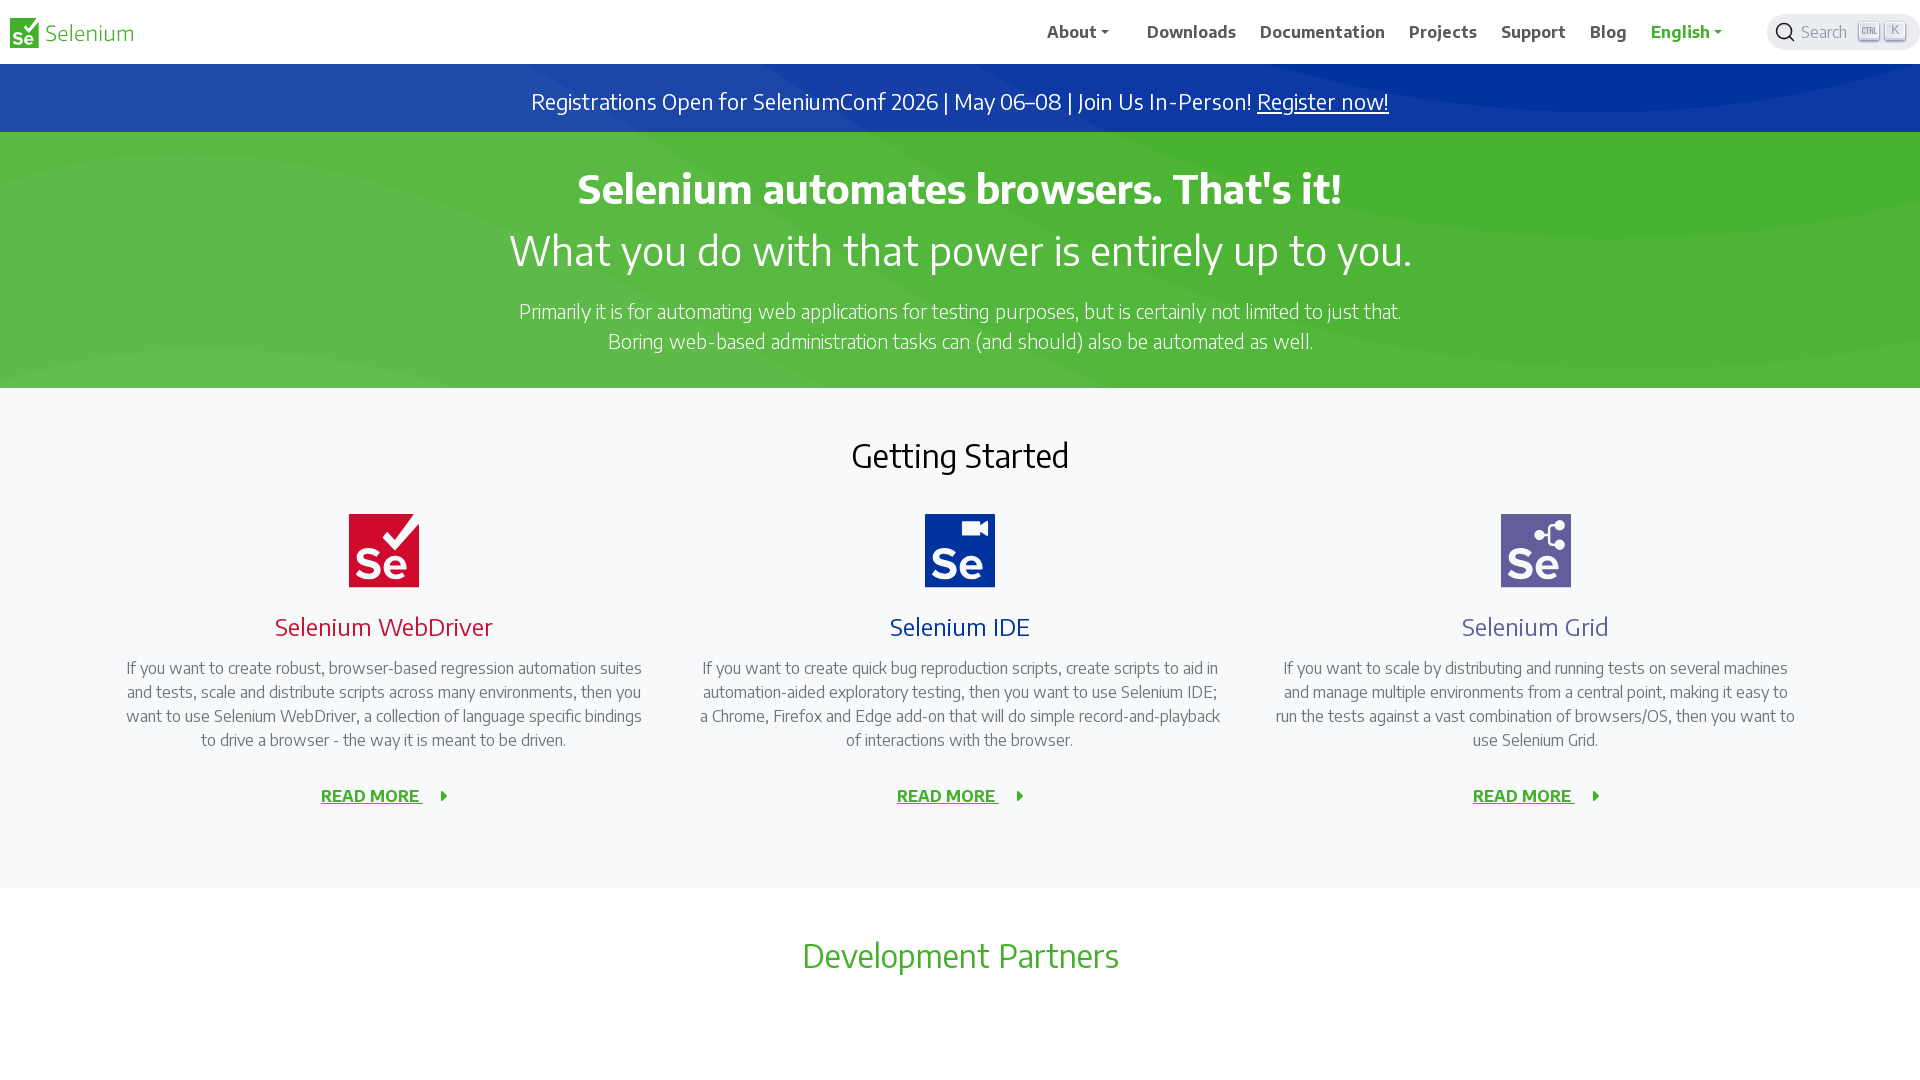

Verified page title matches expected value 'Selenium'
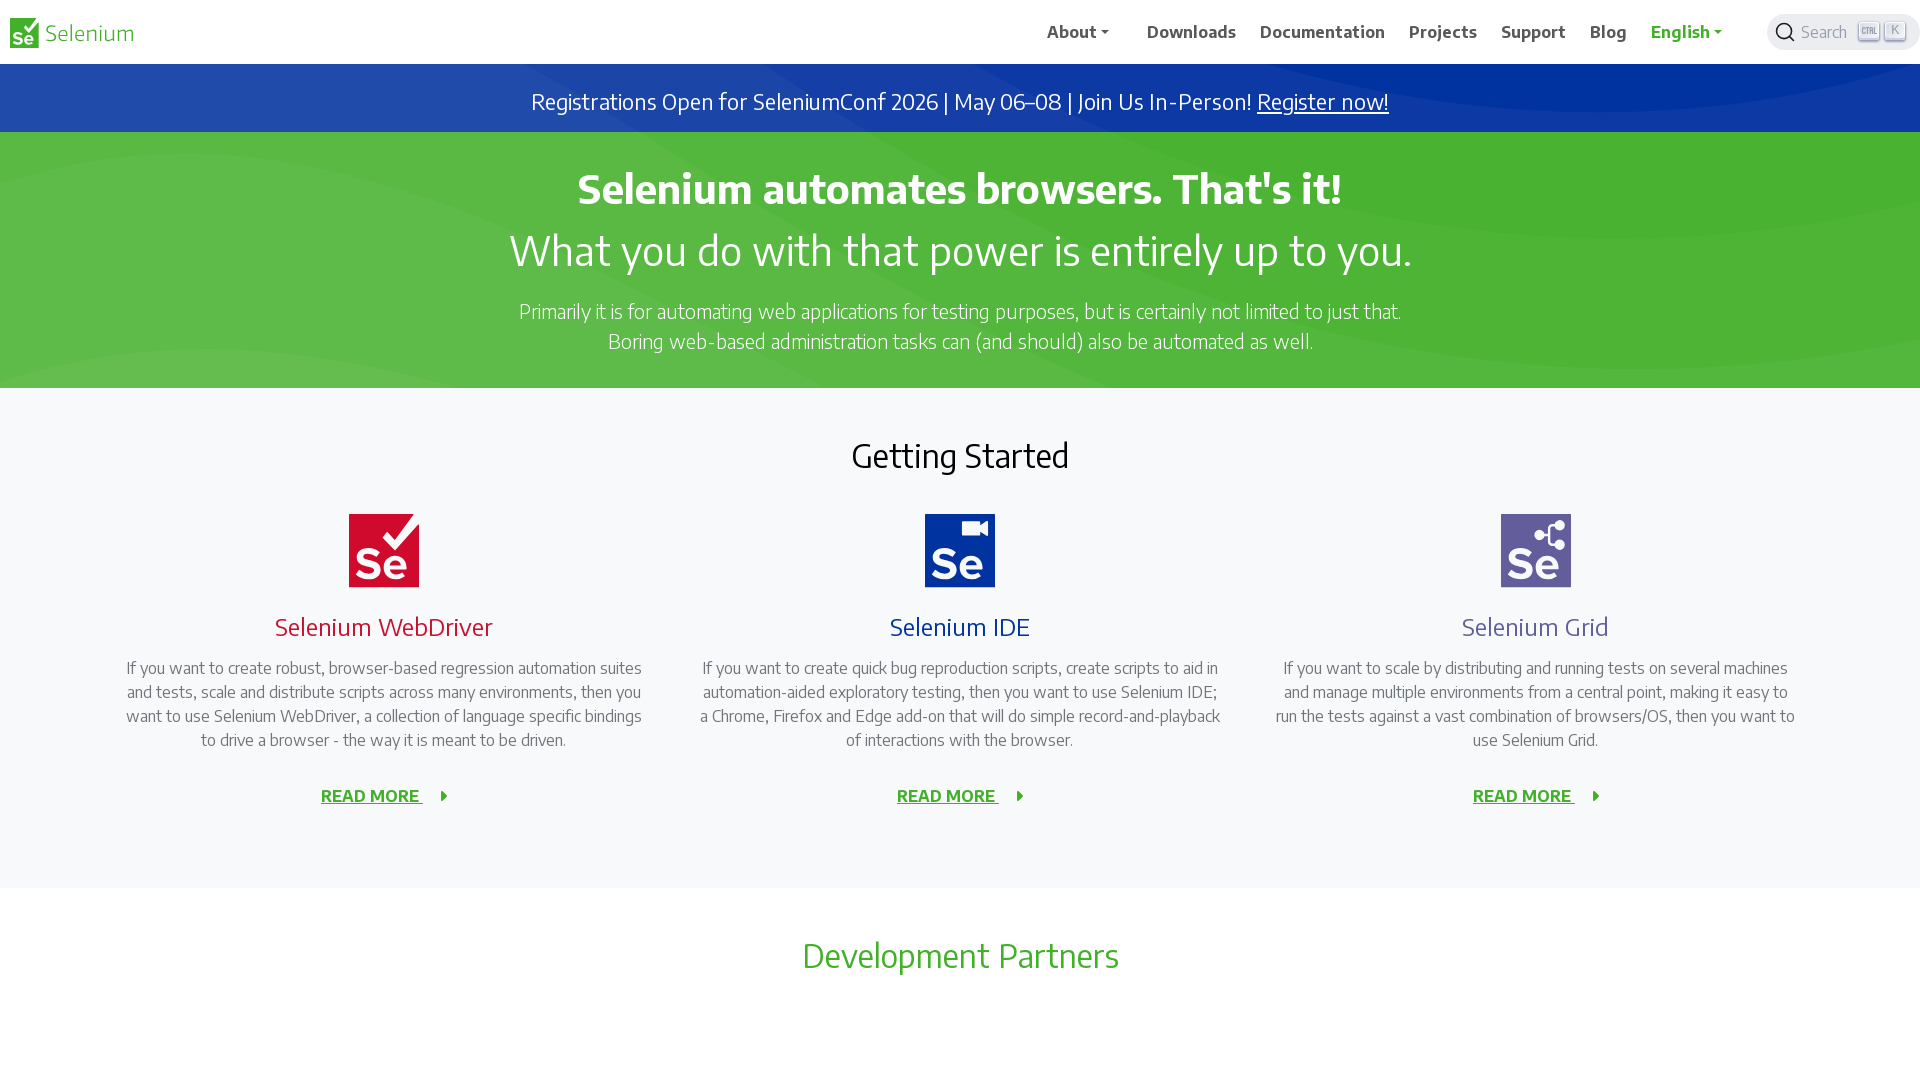

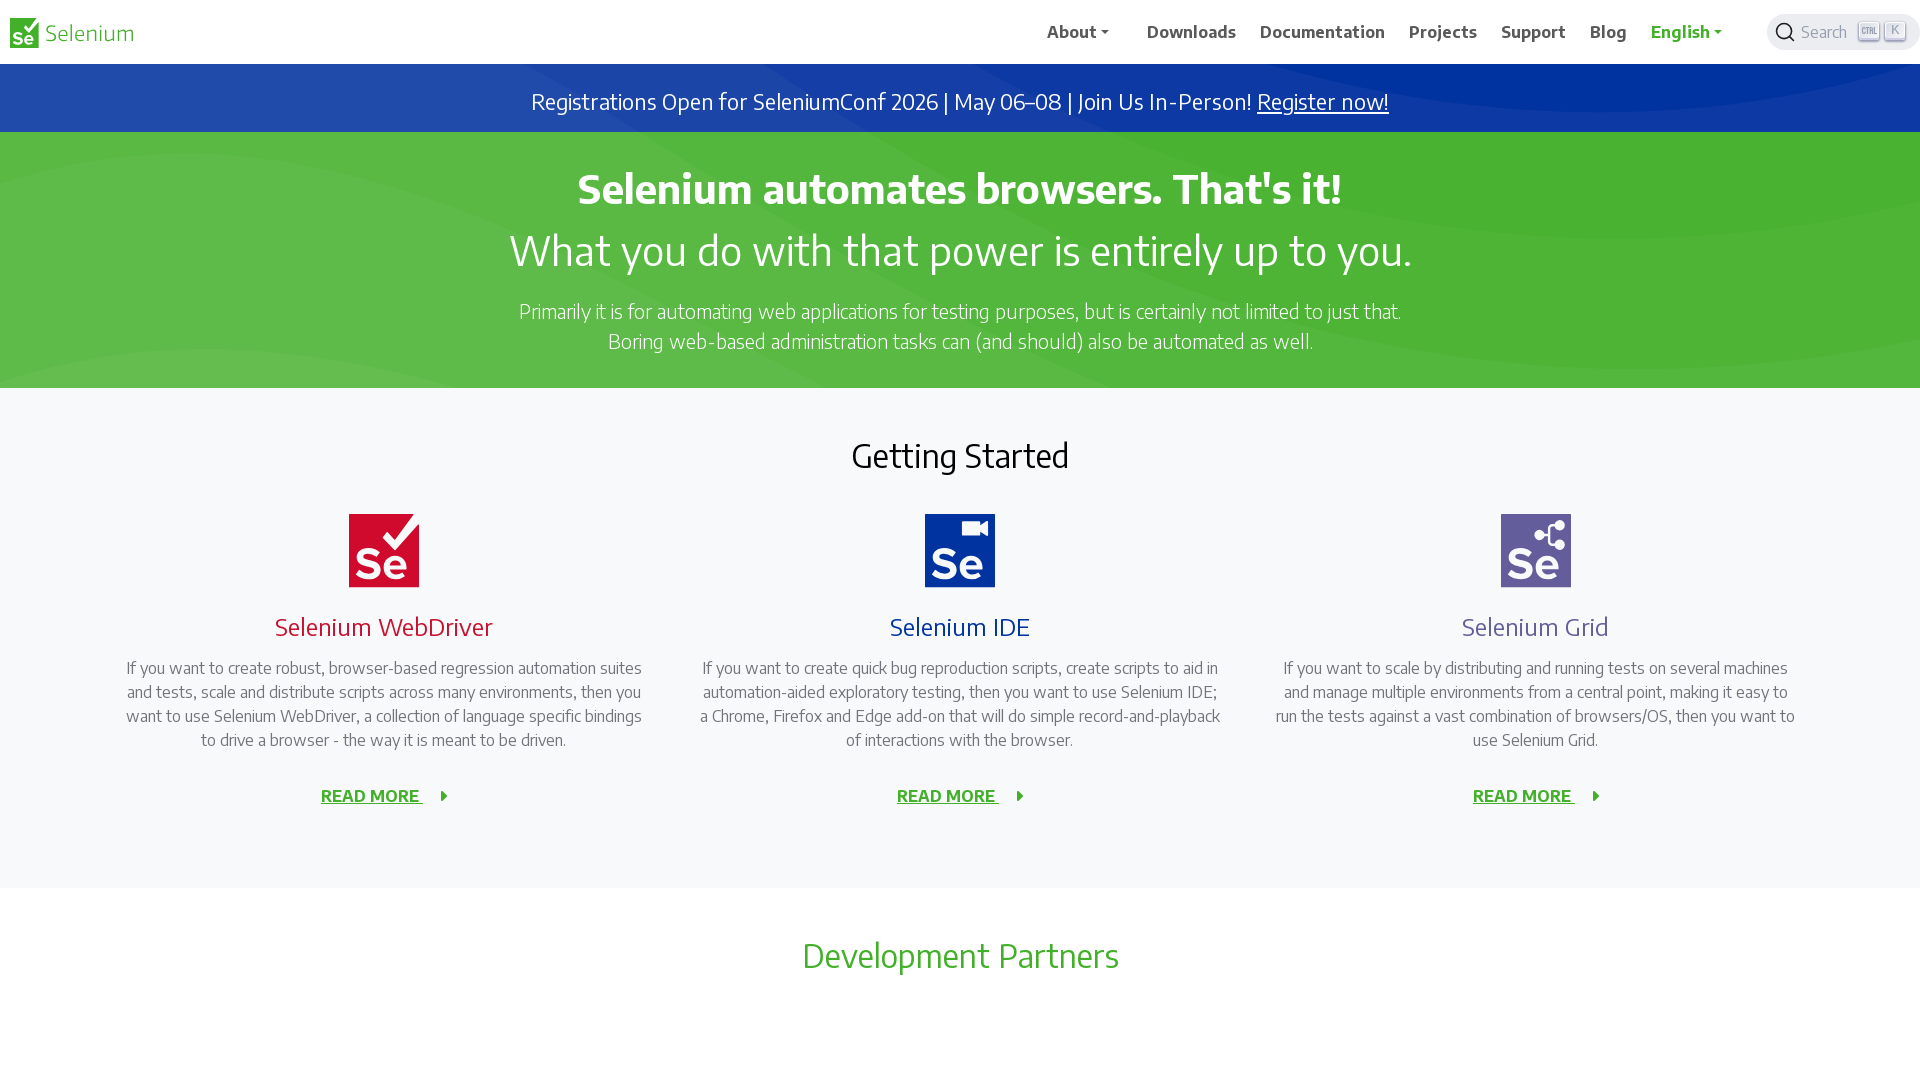